Navigates to BrowserStack homepage and clicks the "Get started free" button to access the signup page

Starting URL: https://www.browserstack.com/

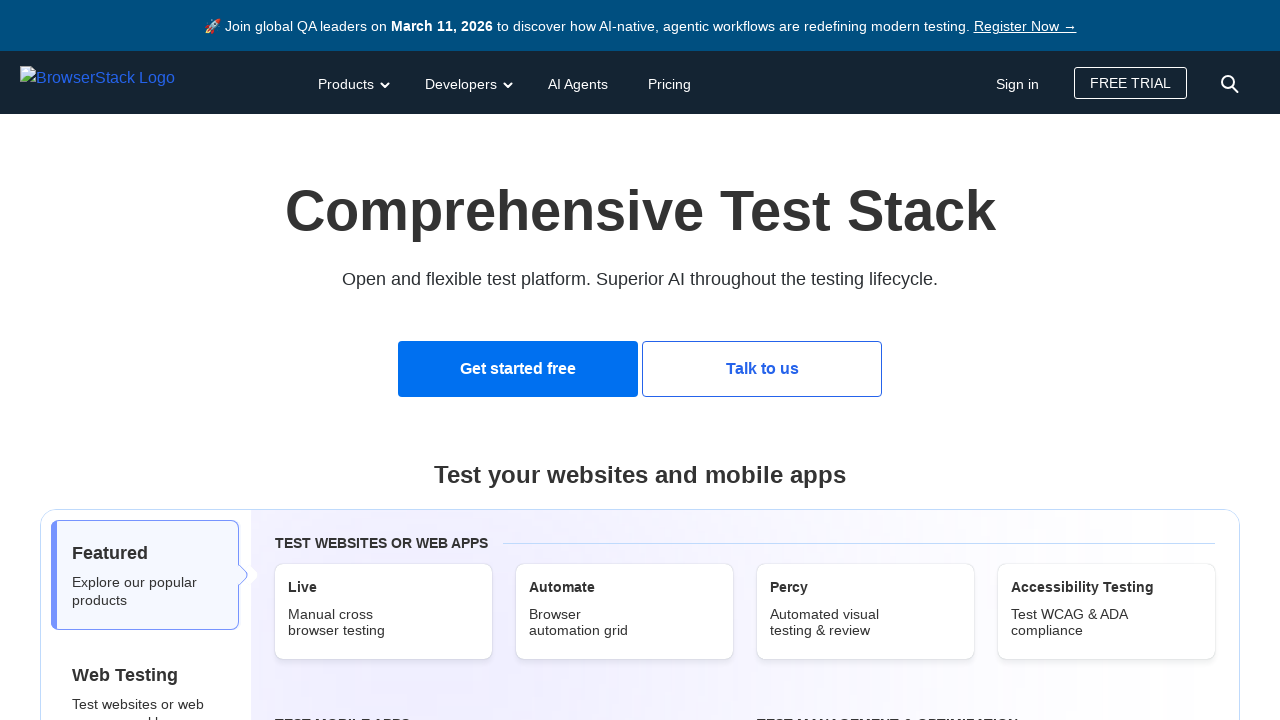

Clicked the 'Get started free' button to access the signup page at (518, 369) on text=Get started free
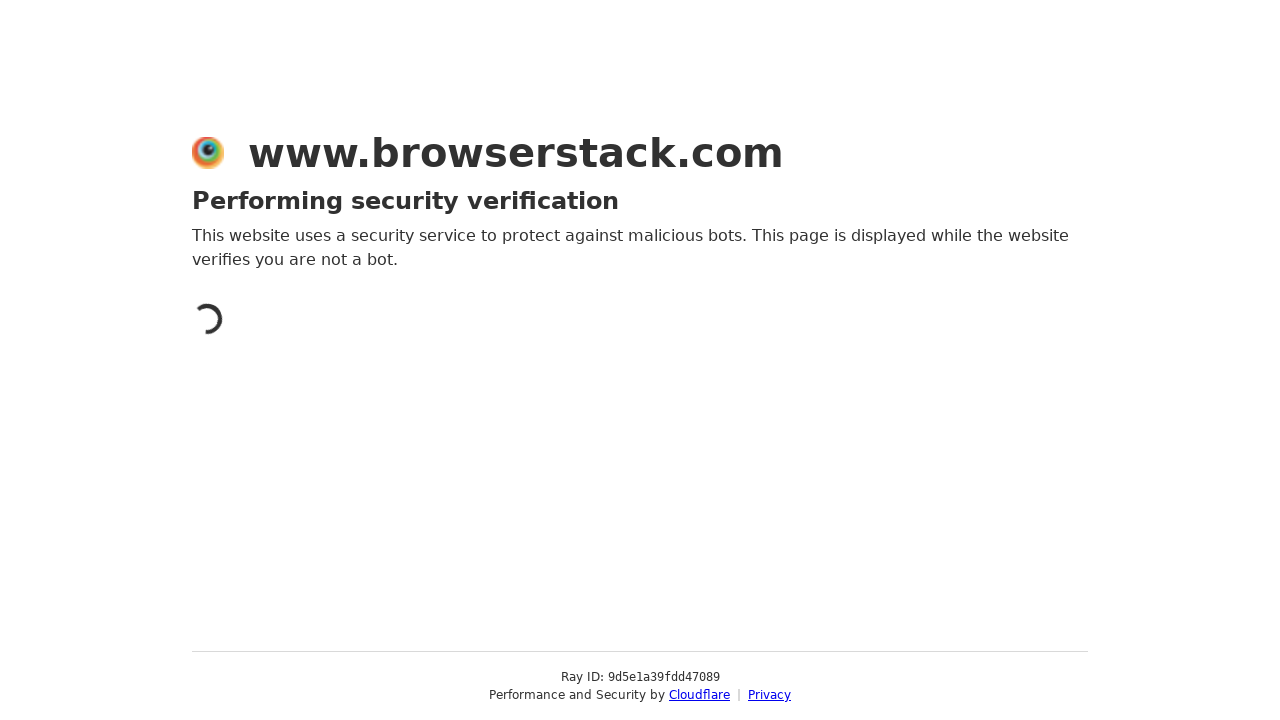

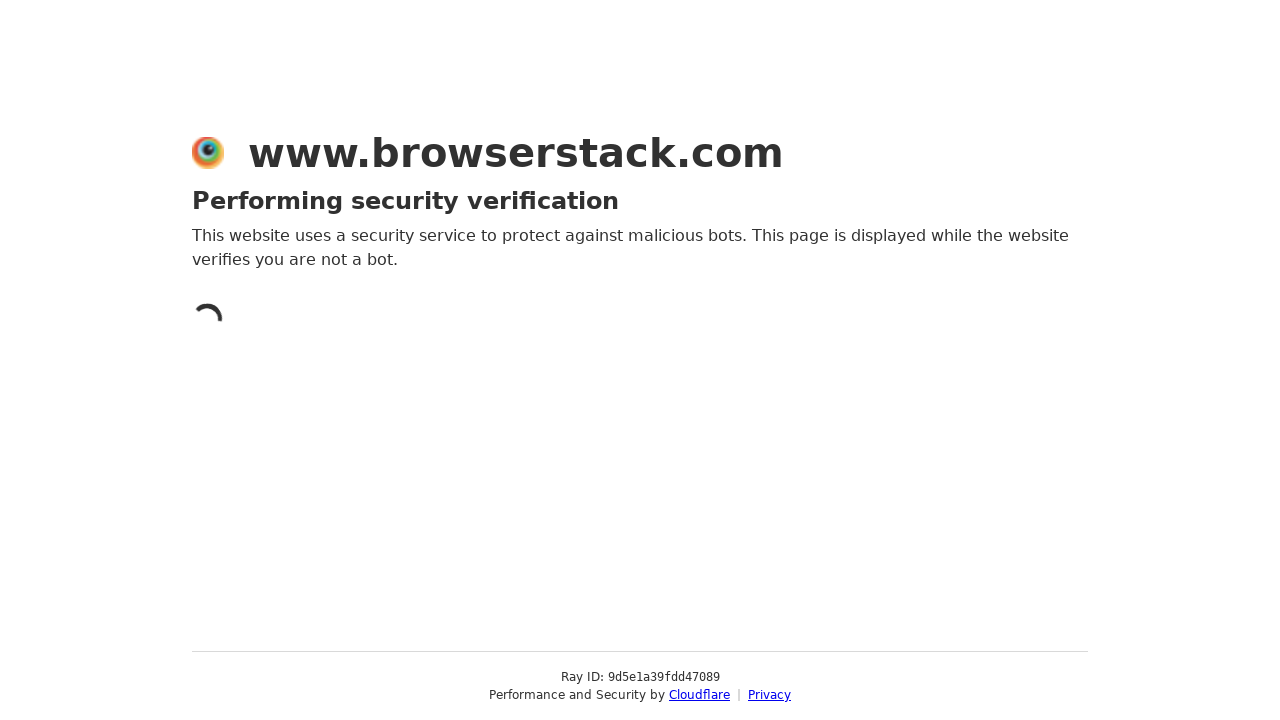